Tests dropdown selection functionality on a flight booking practice page by selecting origin city (Bangalore), destination city (Chennai), and a date from the calendar picker.

Starting URL: https://rahulshettyacademy.com/dropdownsPractise/

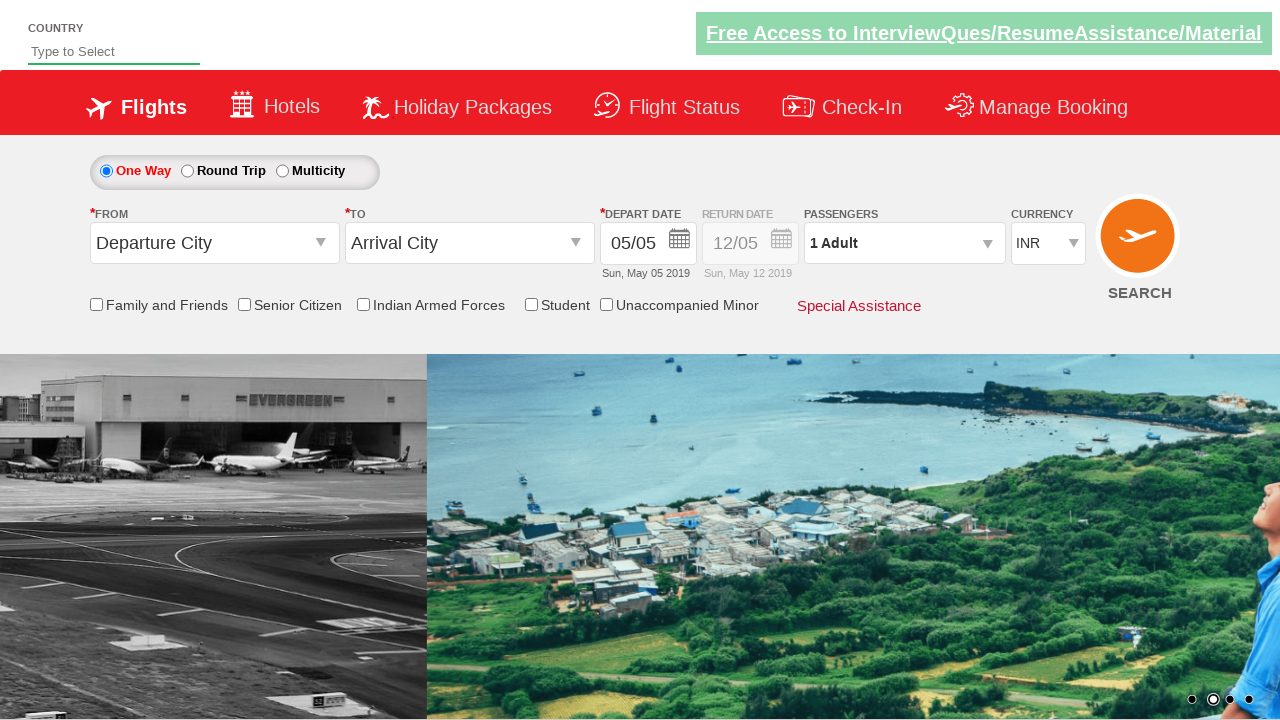

Clicked on origin station dropdown at (214, 243) on #ctl00_mainContent_ddl_originStation1_CTXT
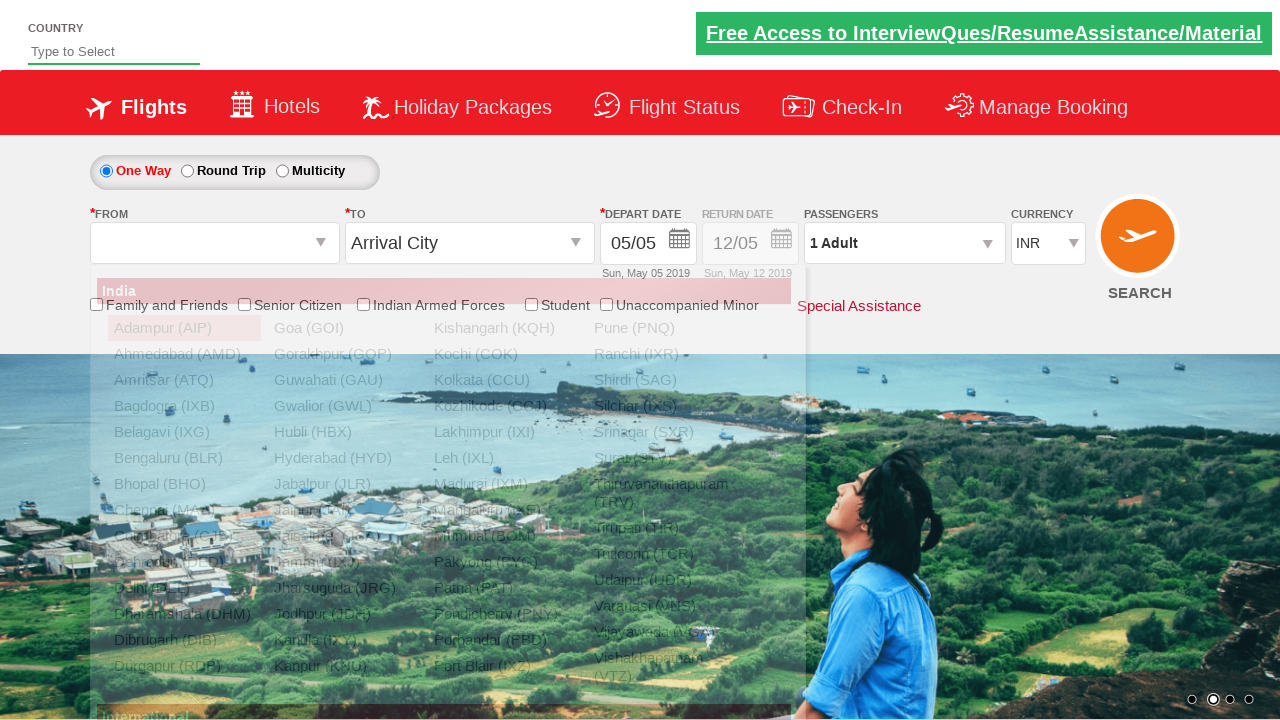

Selected Bangalore (BLR) as origin city at (184, 458) on a[value='BLR']
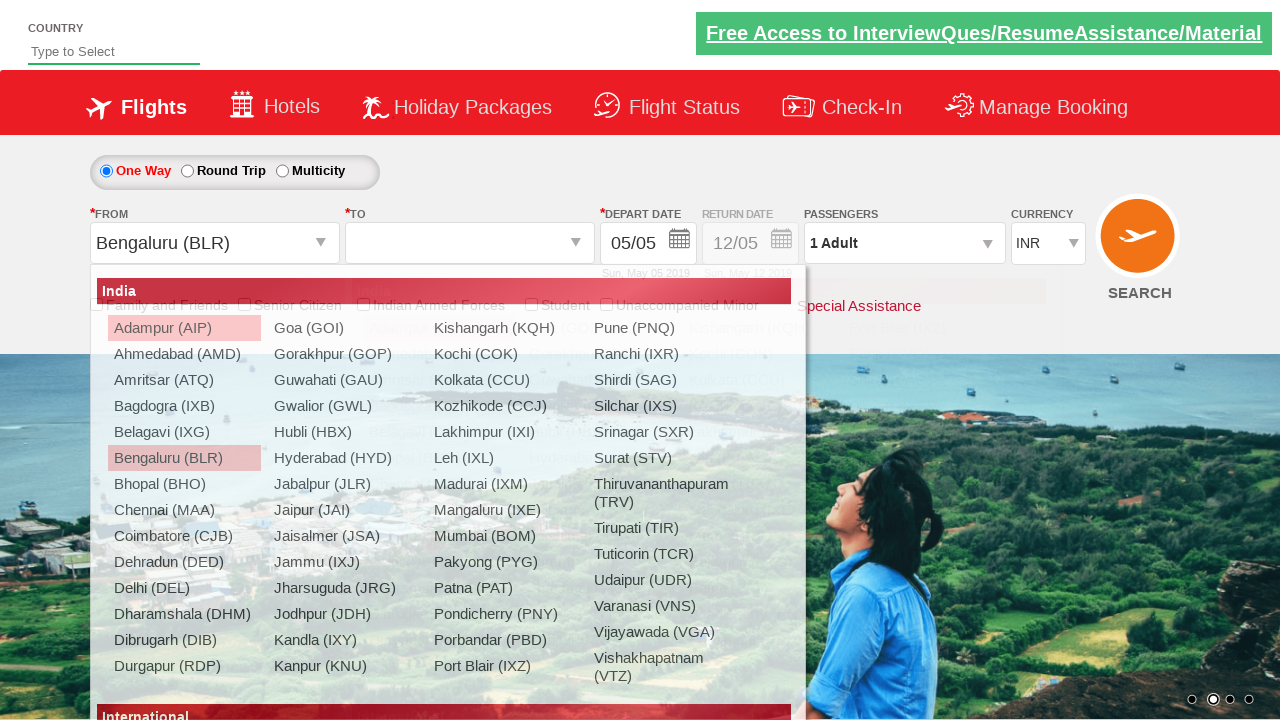

Waited for destination dropdown to be ready
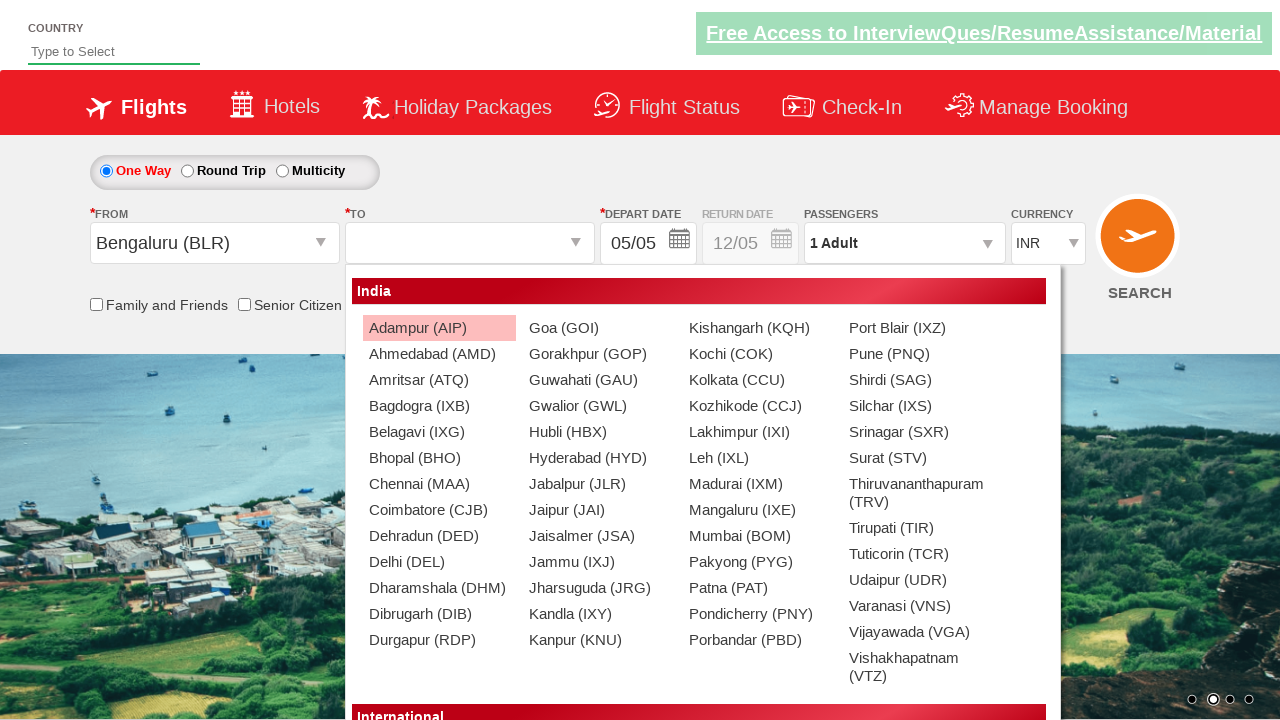

Selected Chennai (MAA) as destination city at (439, 484) on #glsctl00_mainContent_ddl_destinationStation1_CTNR a[value='MAA']
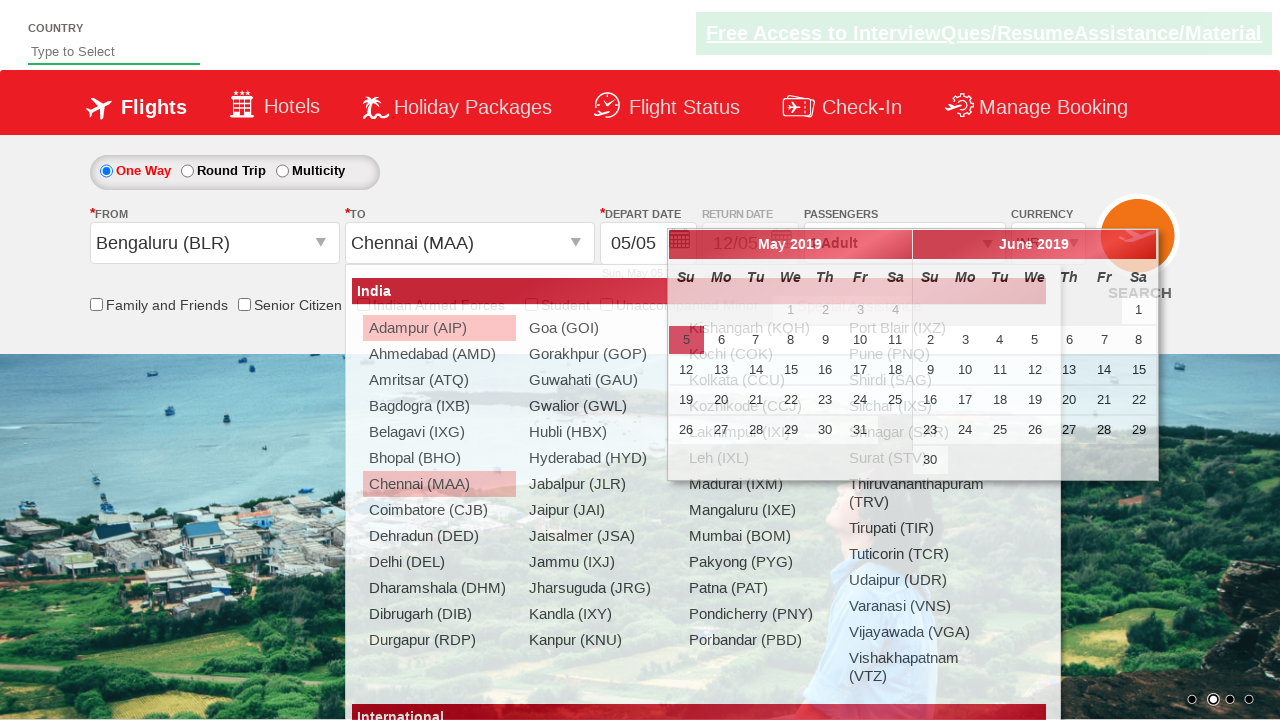

Selected a date from the calendar picker at (686, 430) on #ui-datepicker-div div:first-child table tbody tr:nth-child(5) td:first-child a
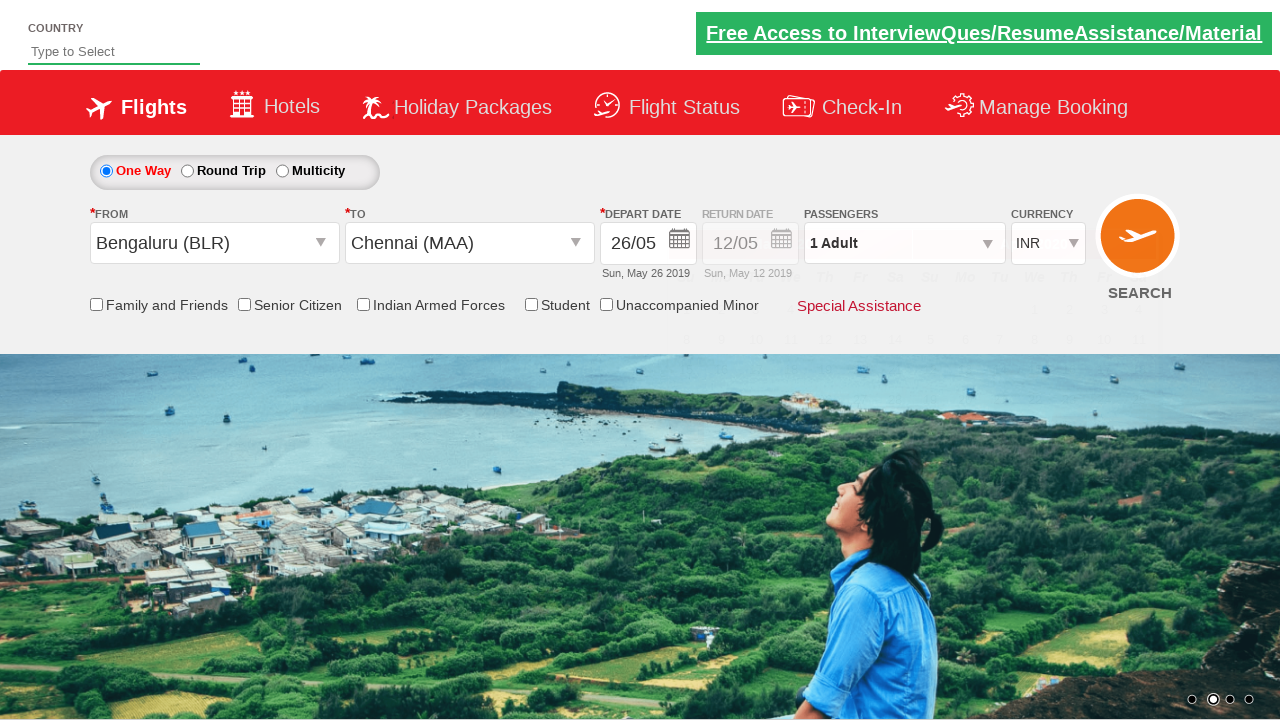

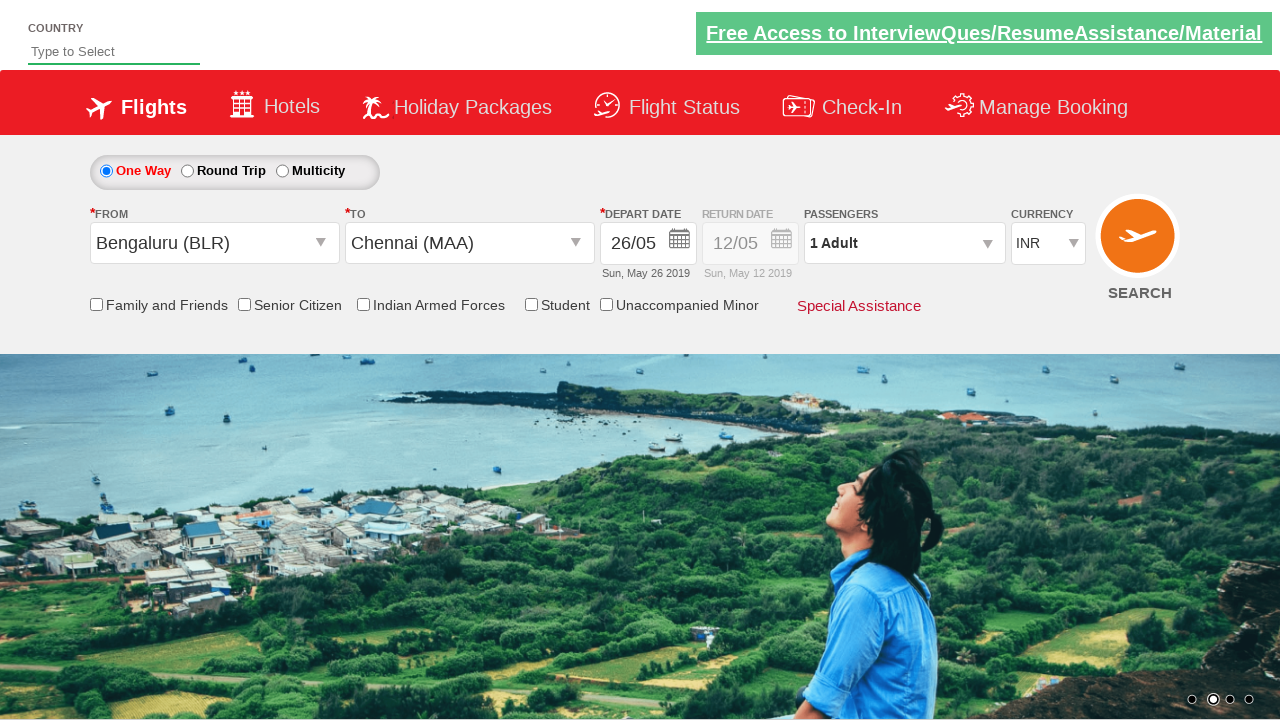